Tests a form page by filling in the first name field with a name value. The script sends the same value twice to the first name field.

Starting URL: https://formy-project.herokuapp.com/form

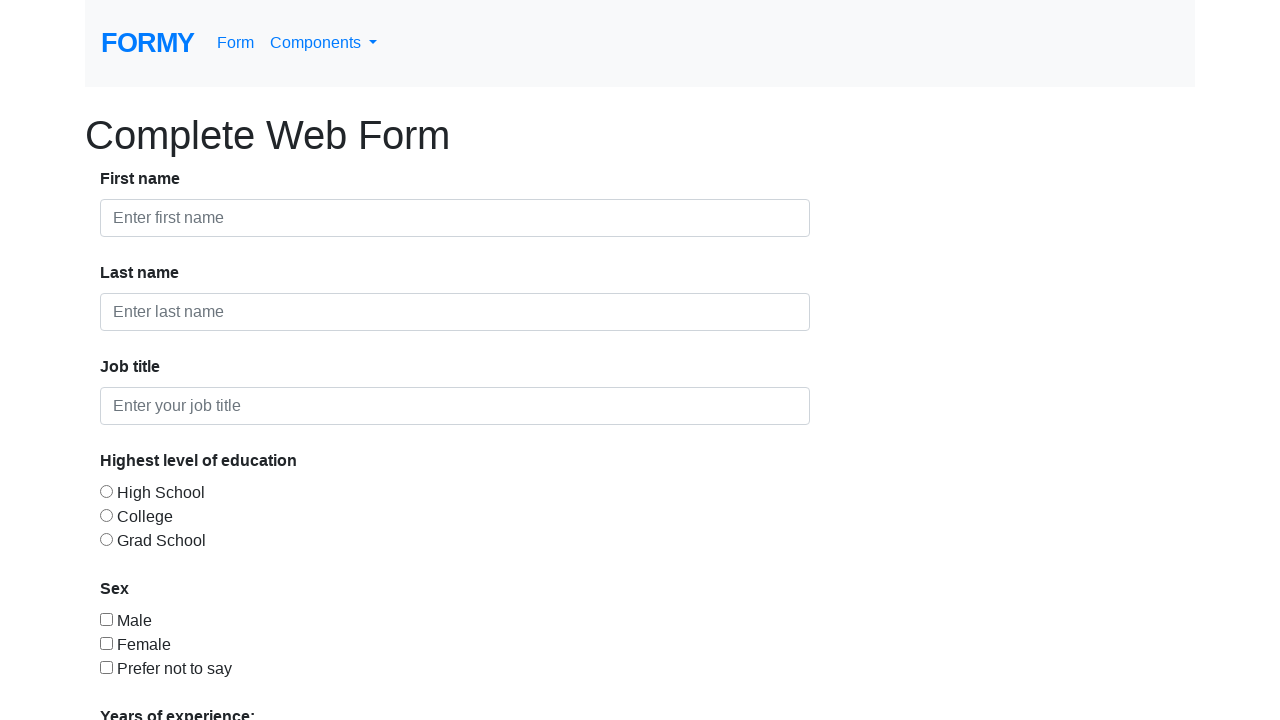

Filled first name field with 'Serhiy' on #first-name
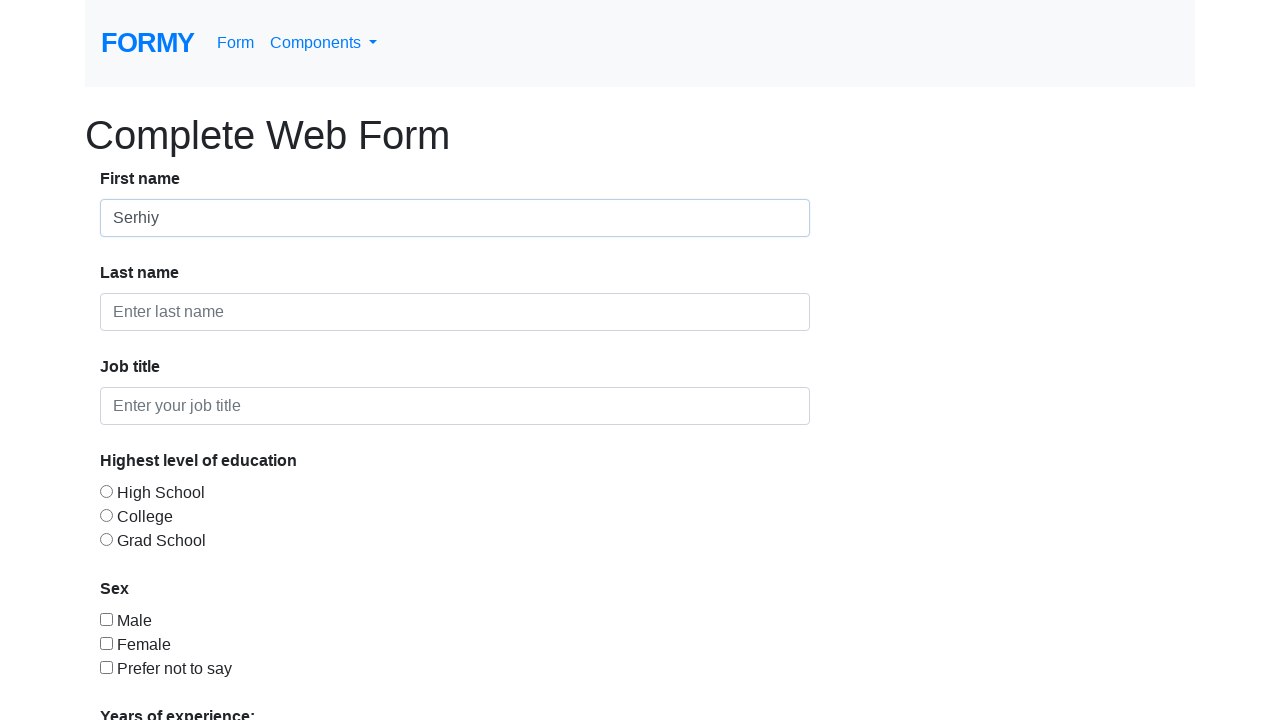

Filled first name field with 'Serhiy' again on #first-name
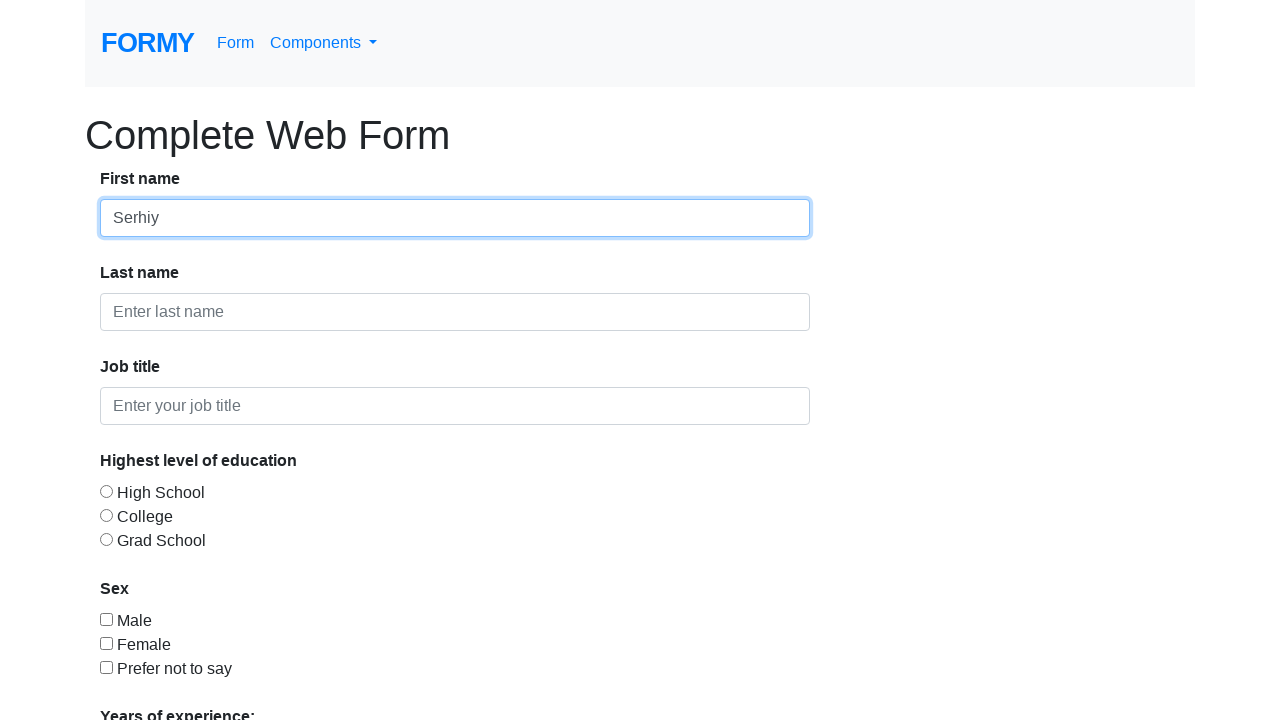

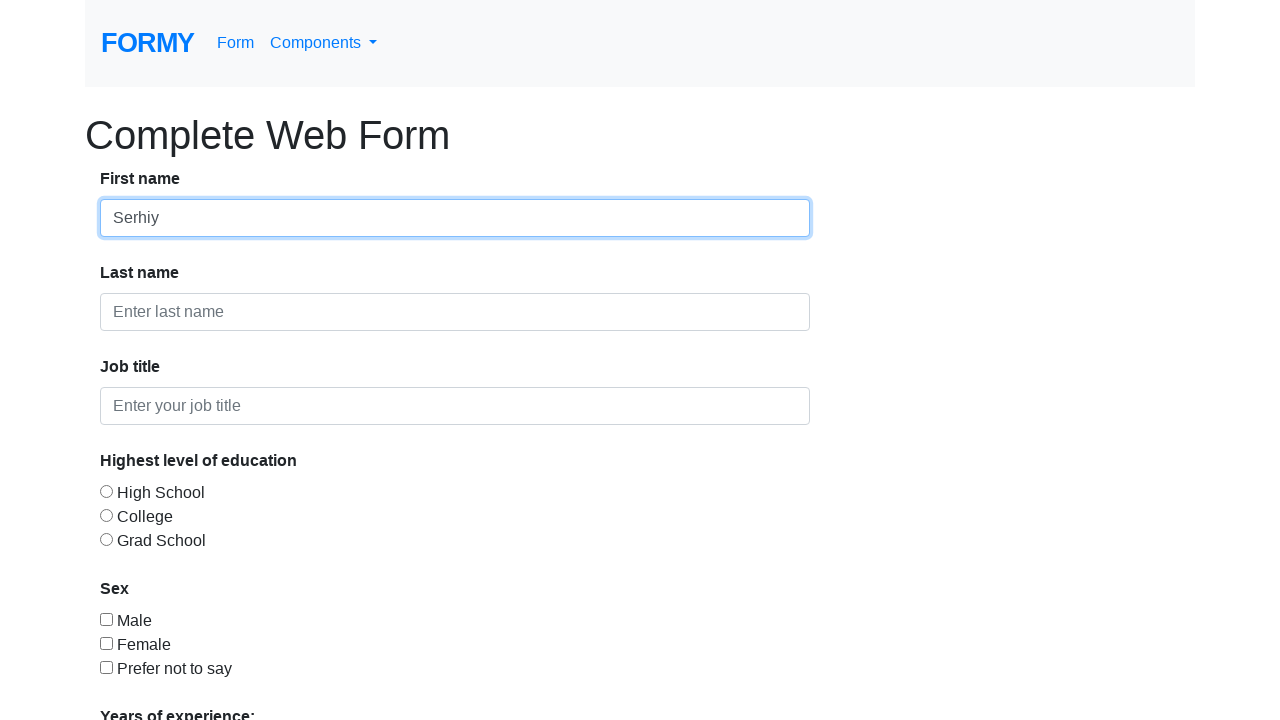